Navigates to the Guru99 demo site and maximizes the browser window

Starting URL: https://demo.guru99.com/test/newtours/index.php

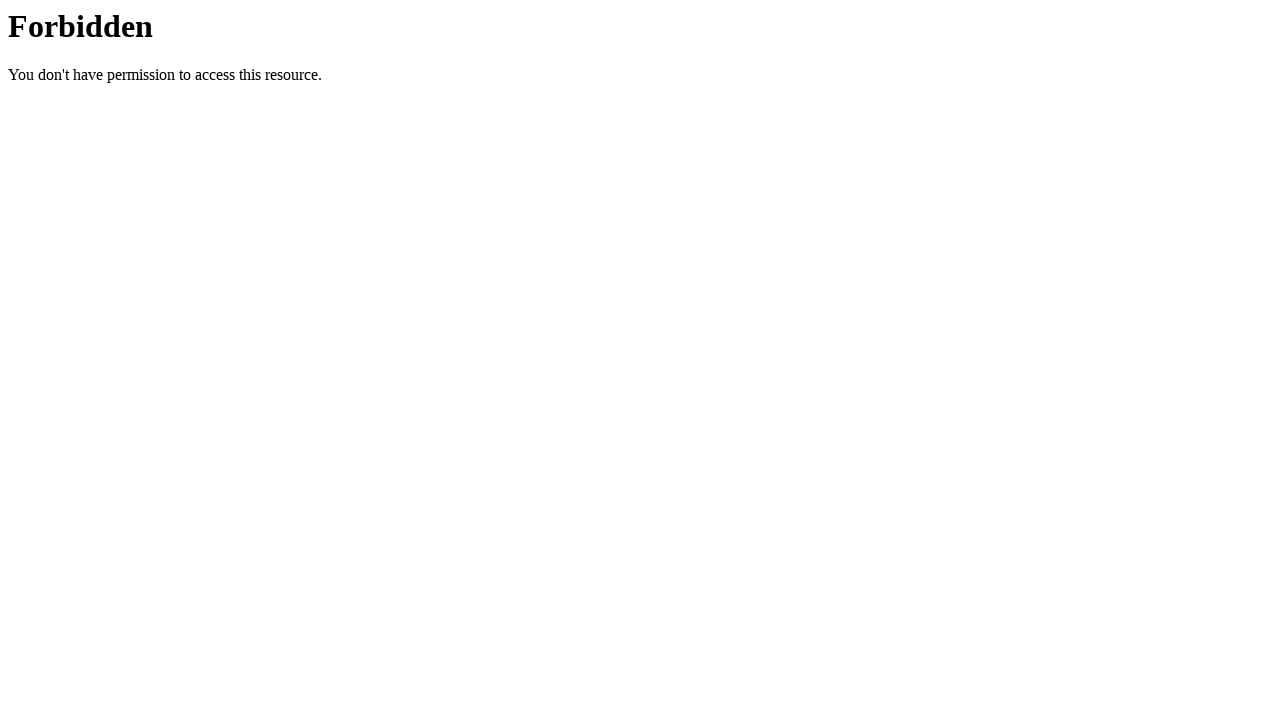

Navigated to Guru99 demo site
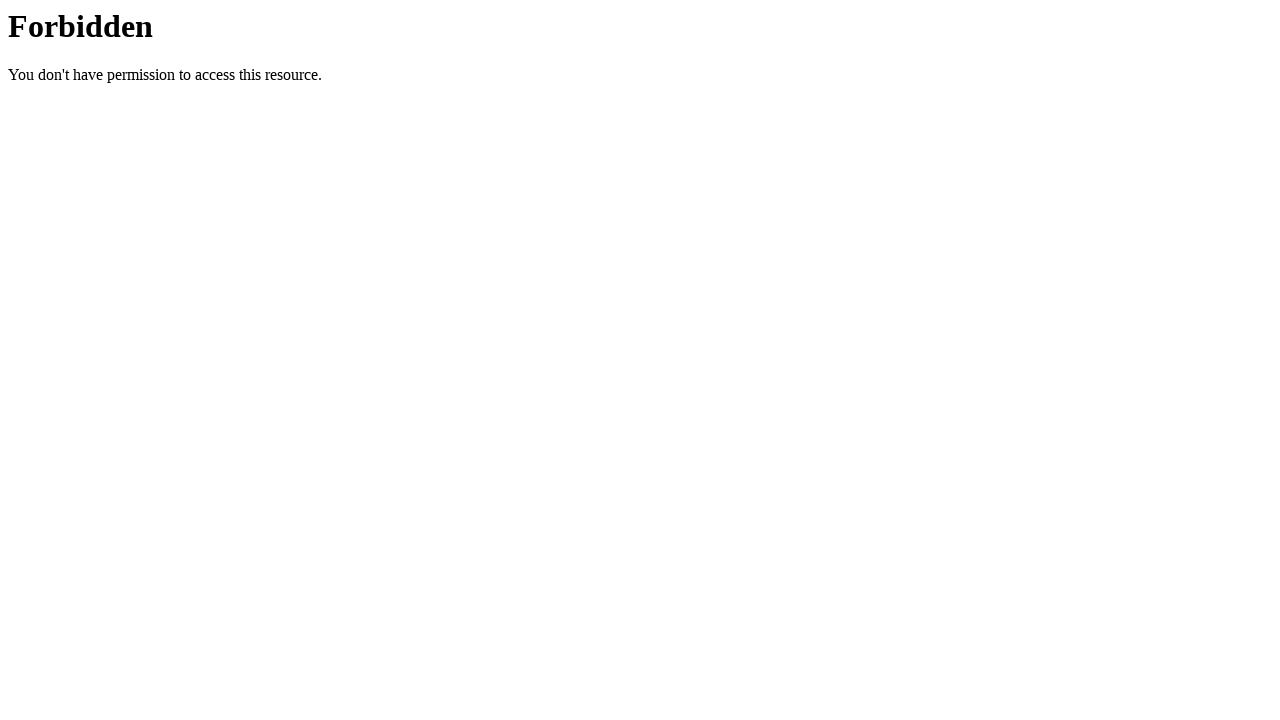

Maximized browser window to 1920x1080
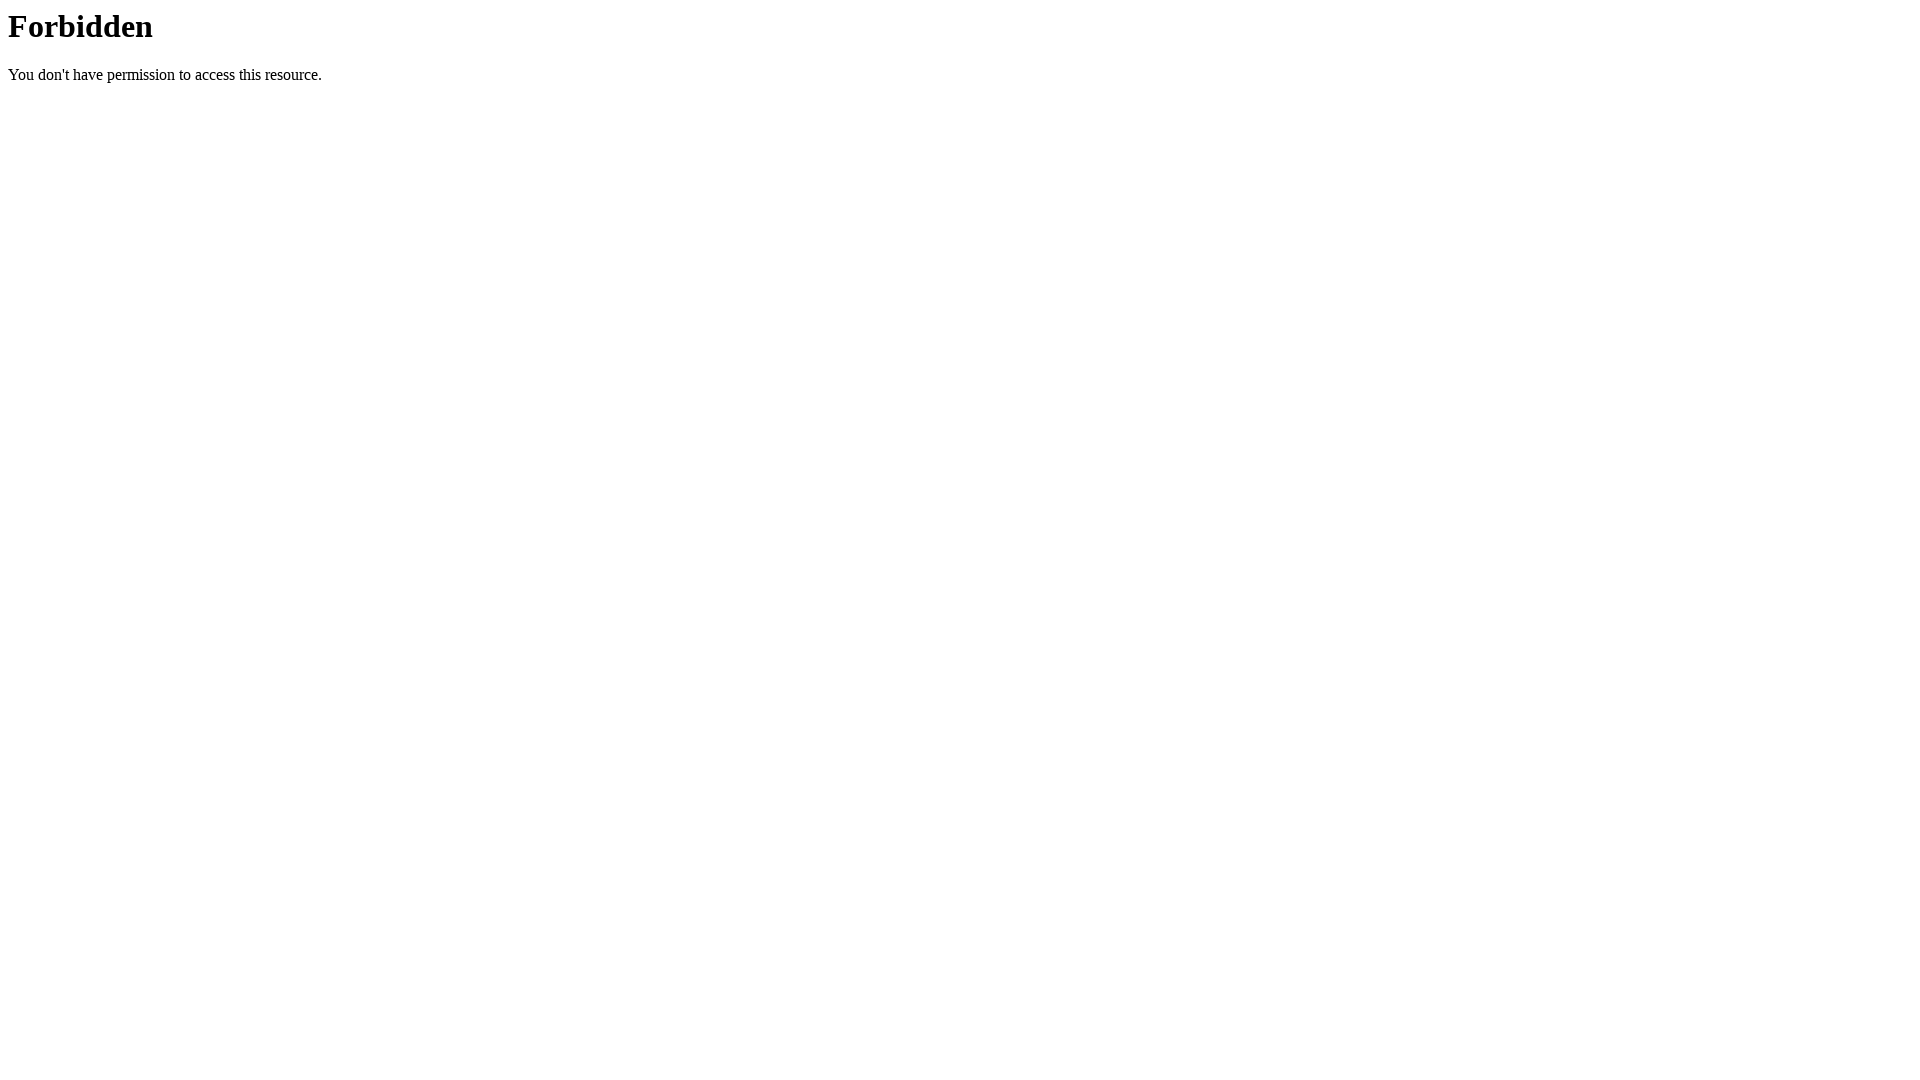

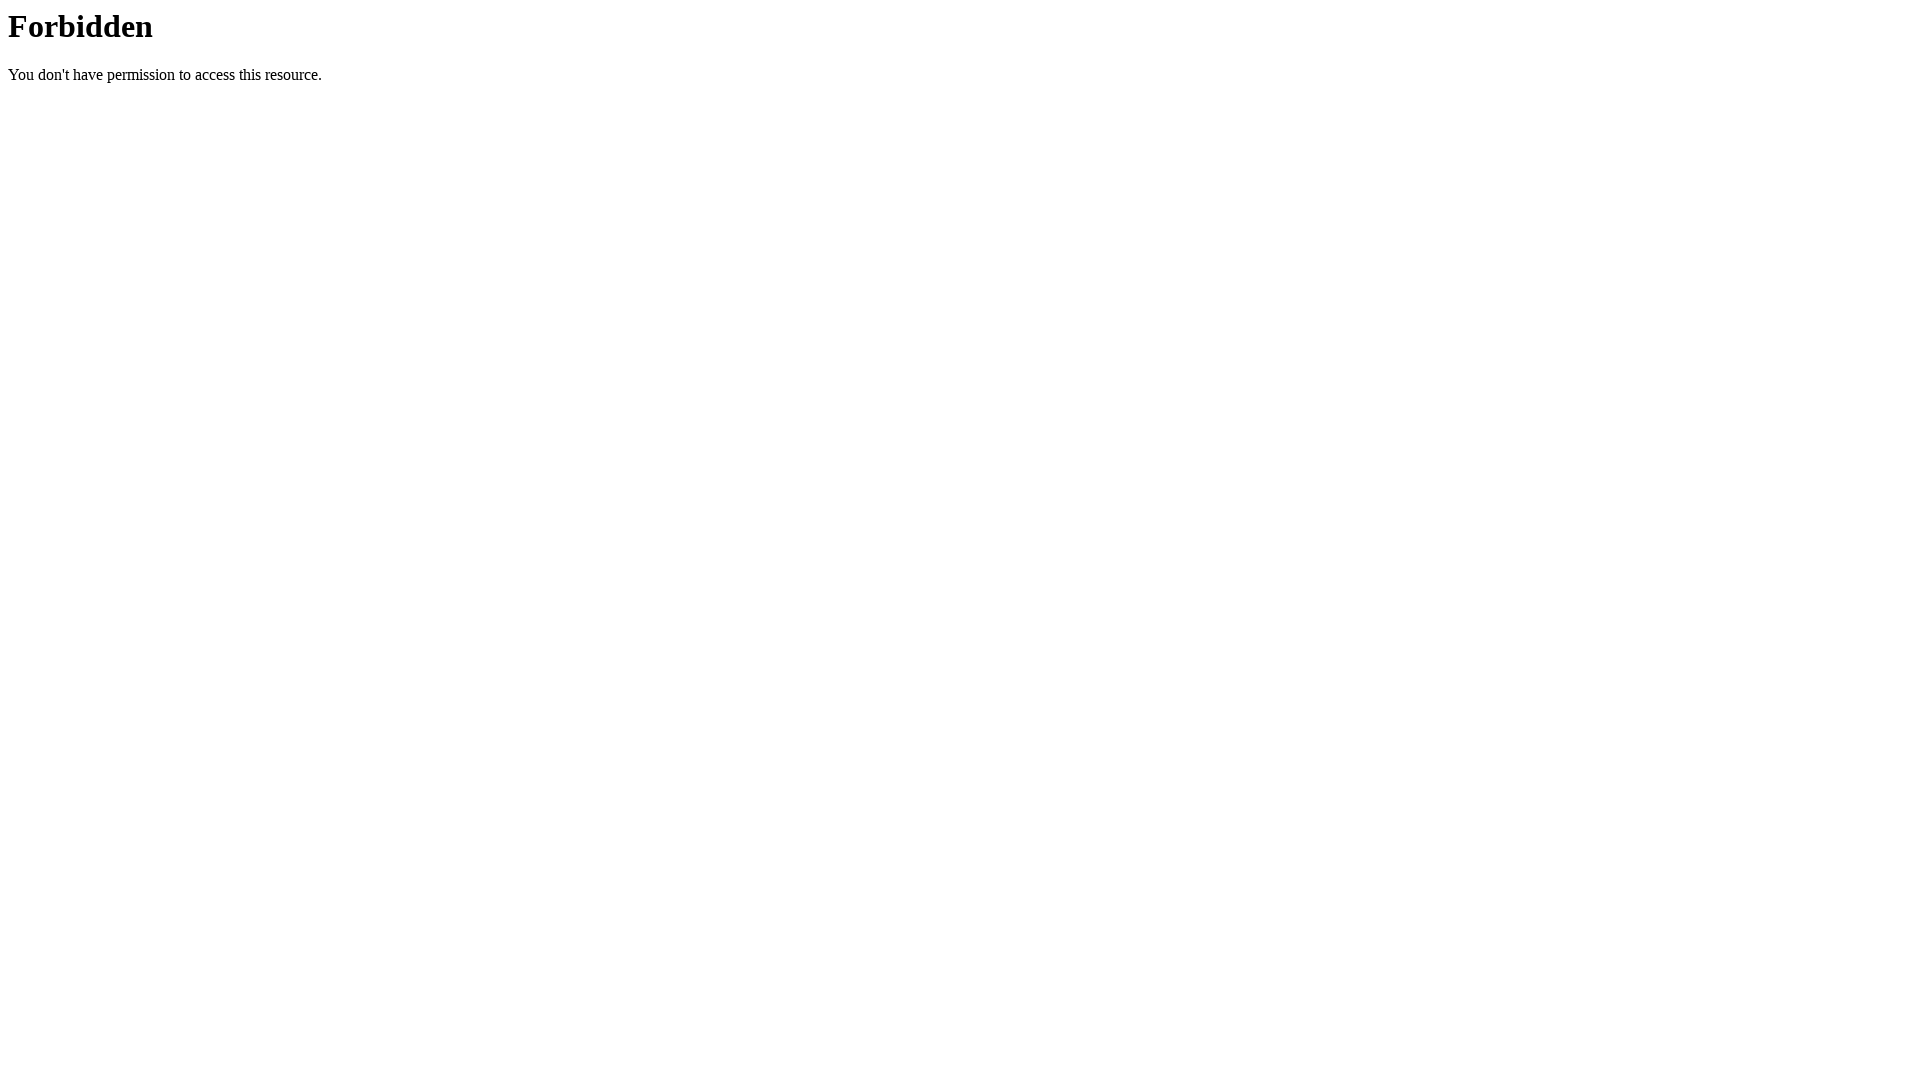